Navigates to the Funnel Garden website homepage and verifies the page loads successfully

Starting URL: https://funnelgarden.com/

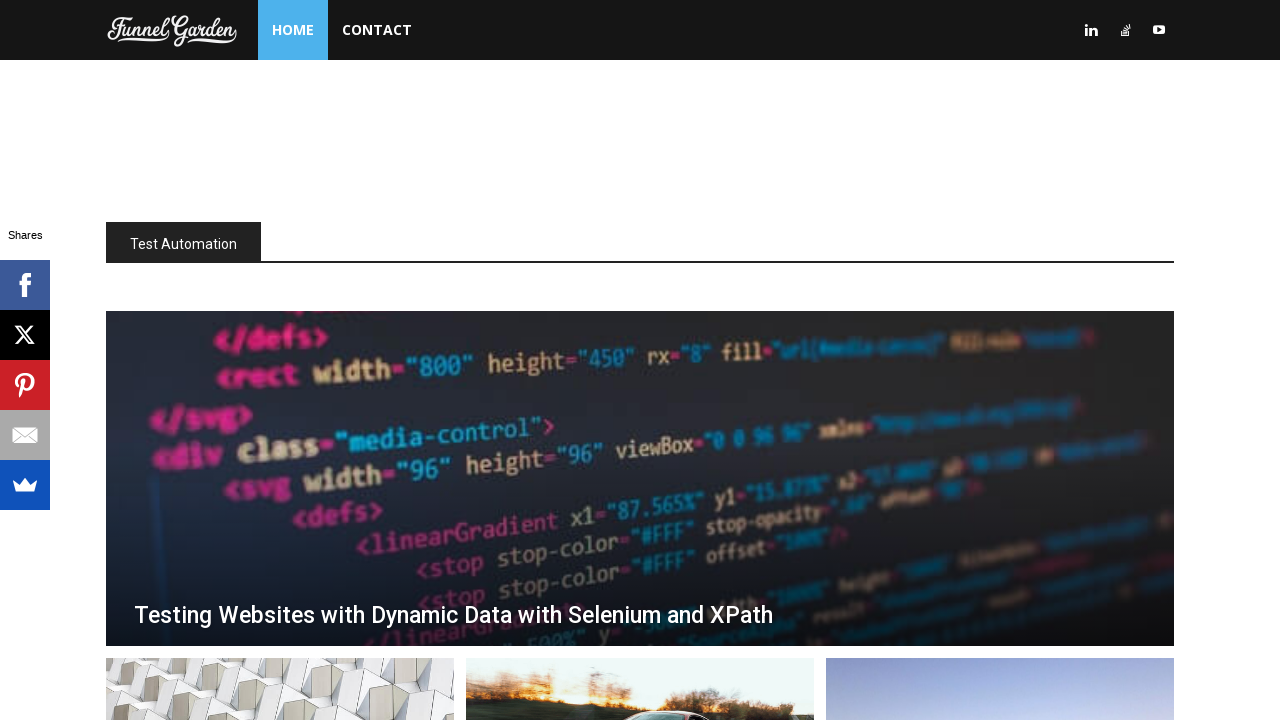

Navigated to Funnel Garden homepage
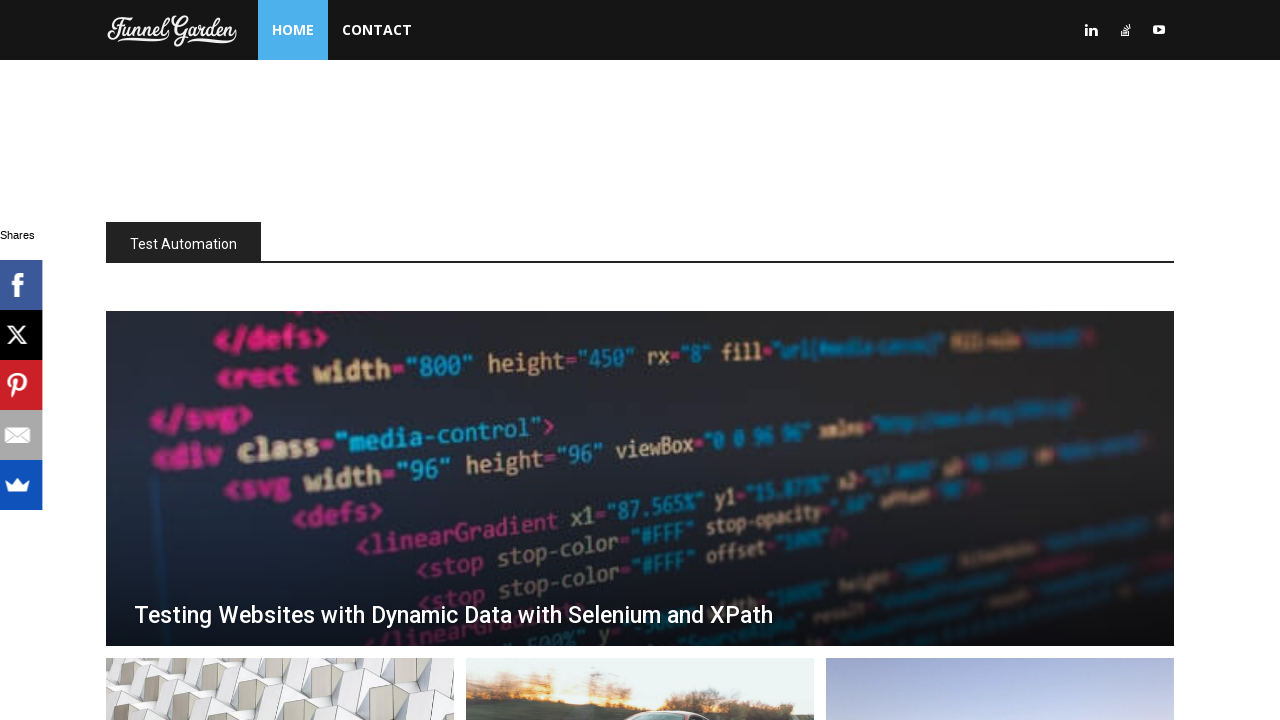

Page DOM content fully loaded
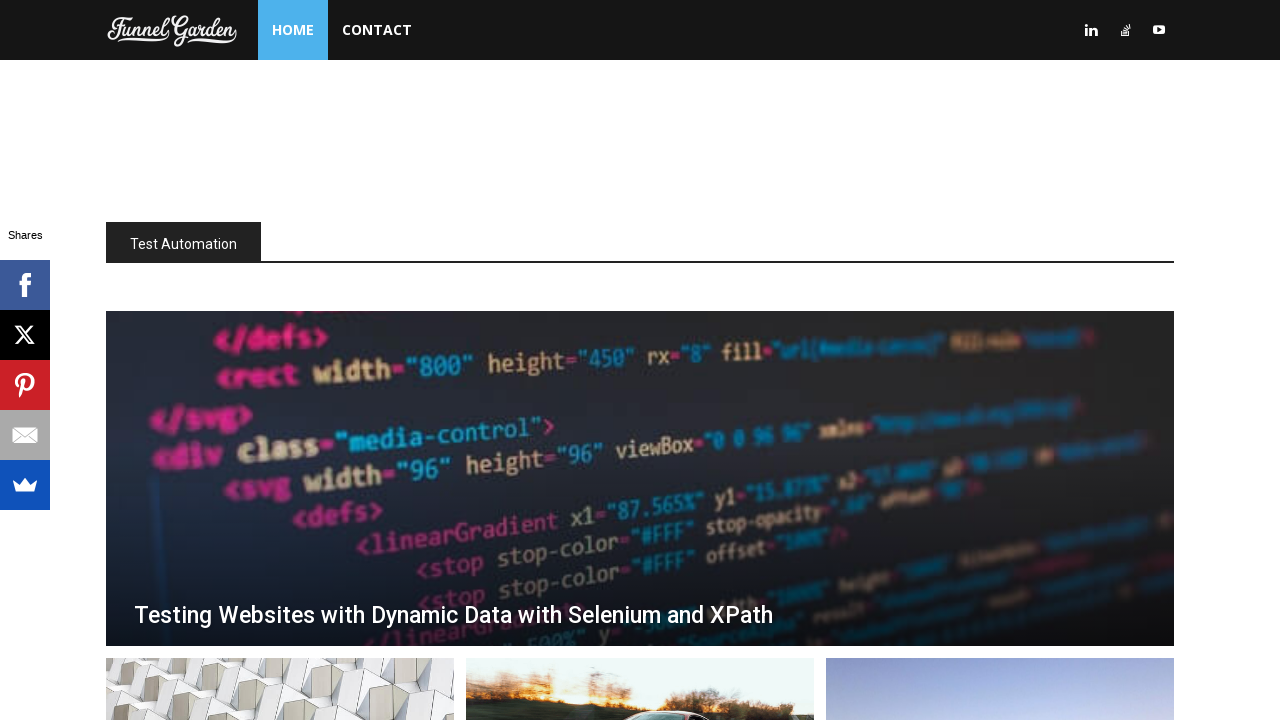

Verified page URL is correct
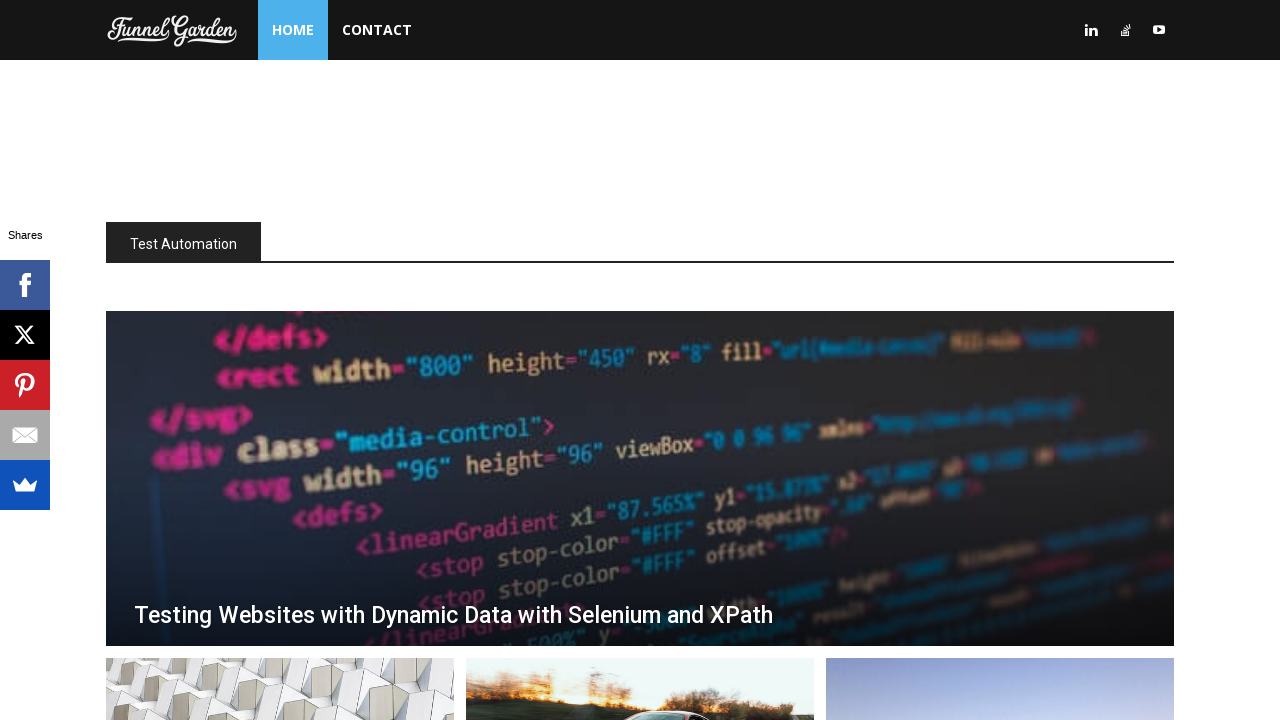

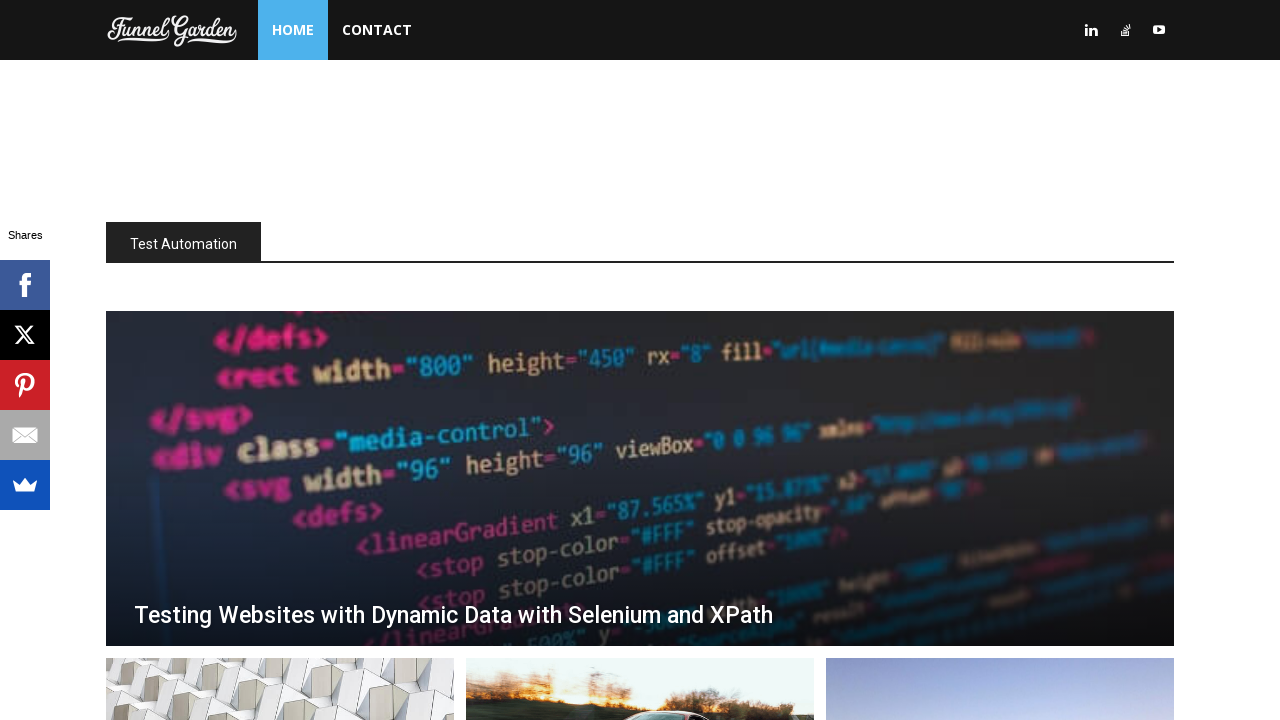